Tests creating a new user through a modal dialog by clicking the create user button, filling in name, email, and password fields, and submitting the form

Starting URL: https://seleniumui.moderntester.pl/modal-dialog.php

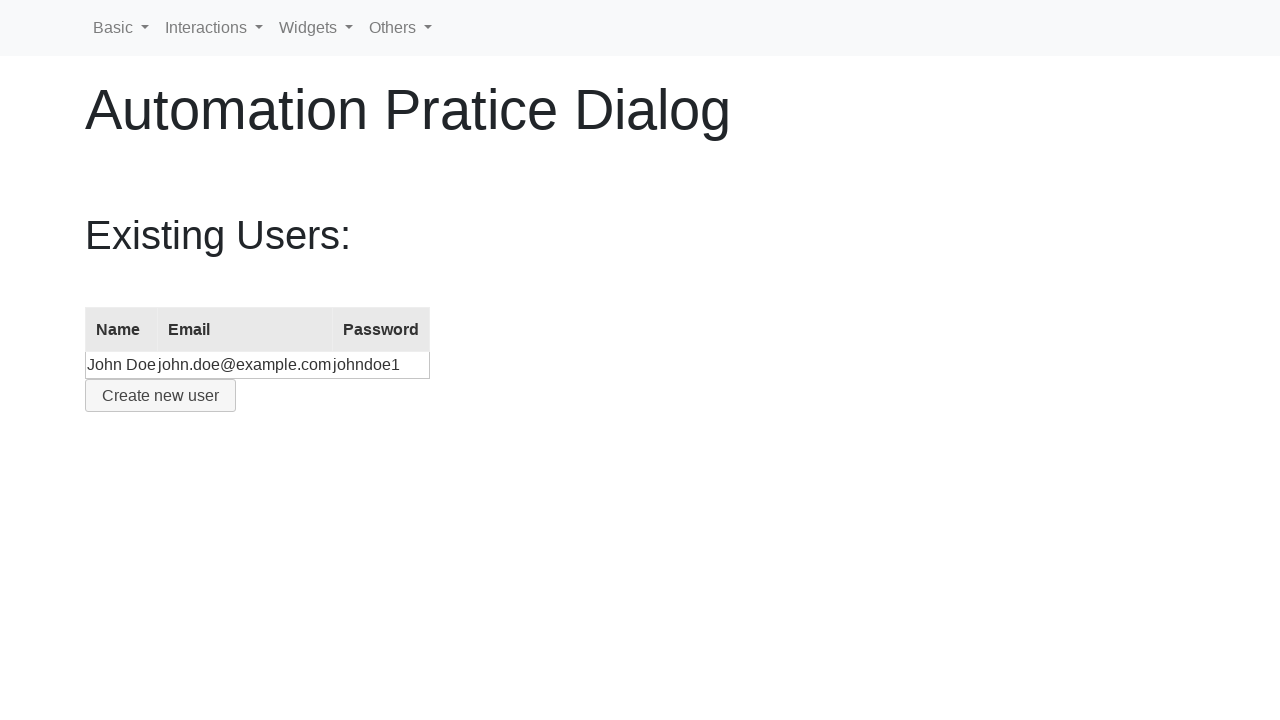

Clicked create user button to open modal dialog at (160, 396) on #create-user
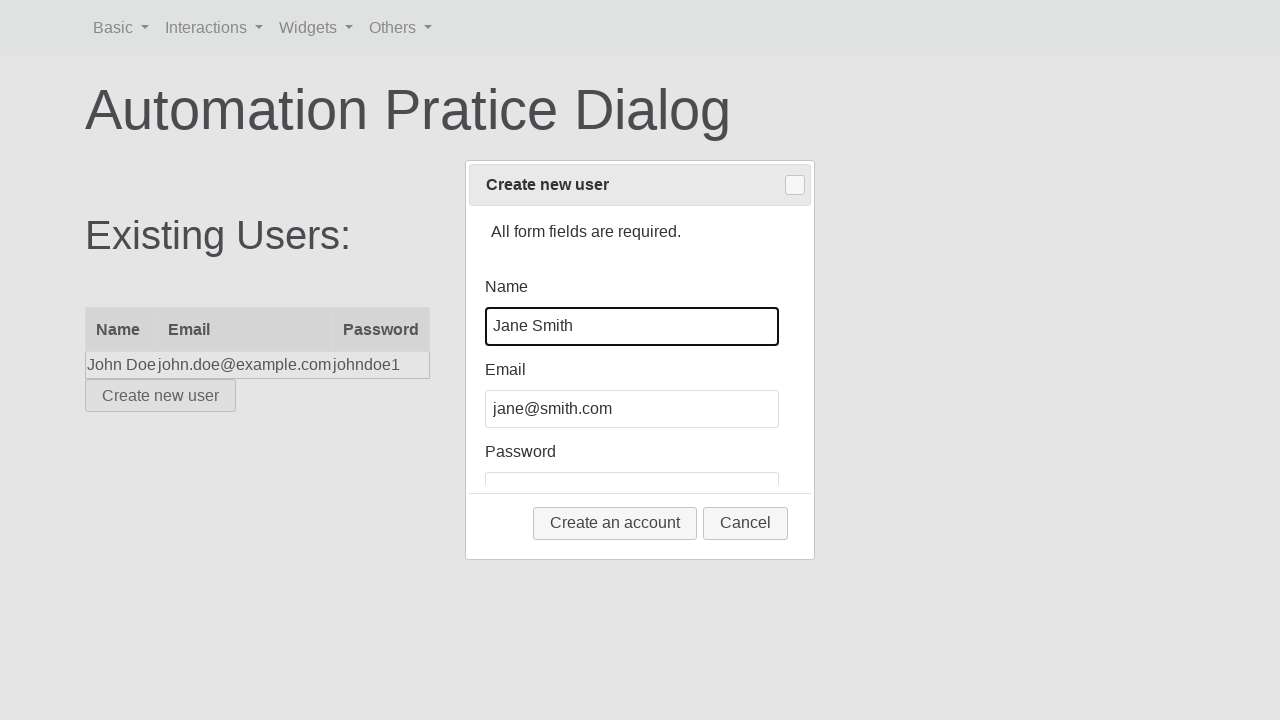

Filled name field with 'Bob' on #name
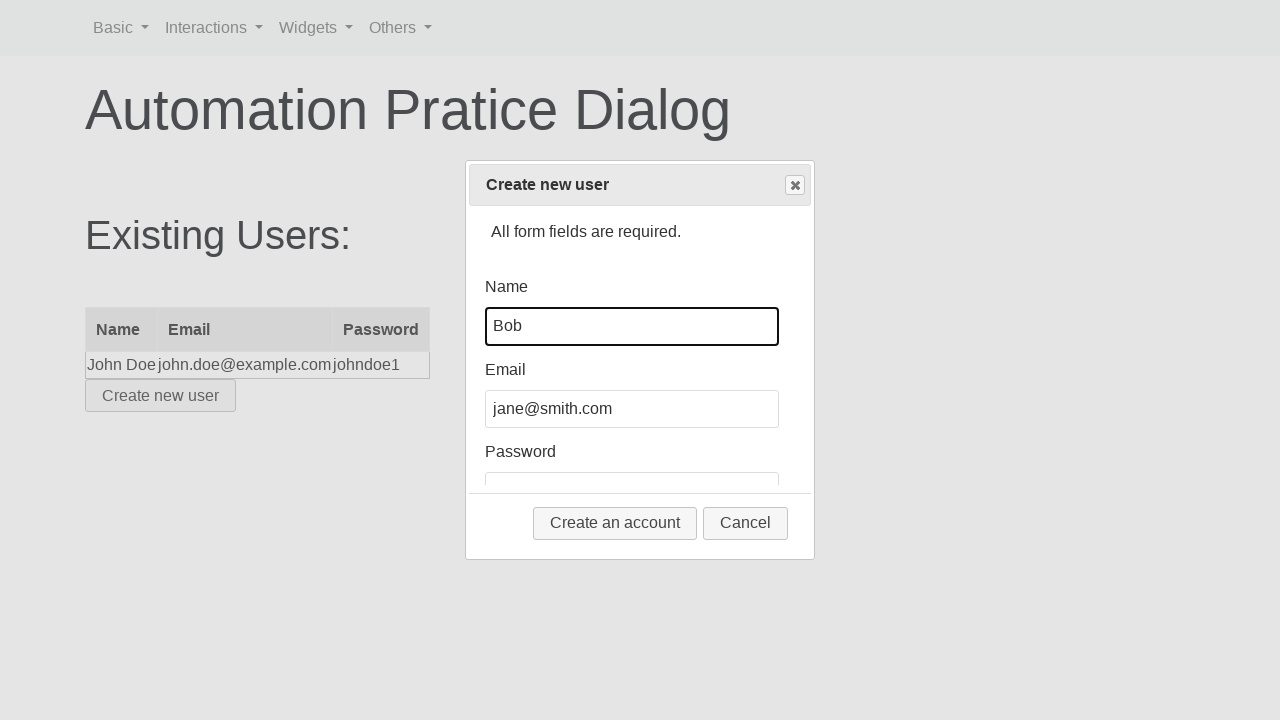

Filled email field with 'Bob@Bob.pl' on #email
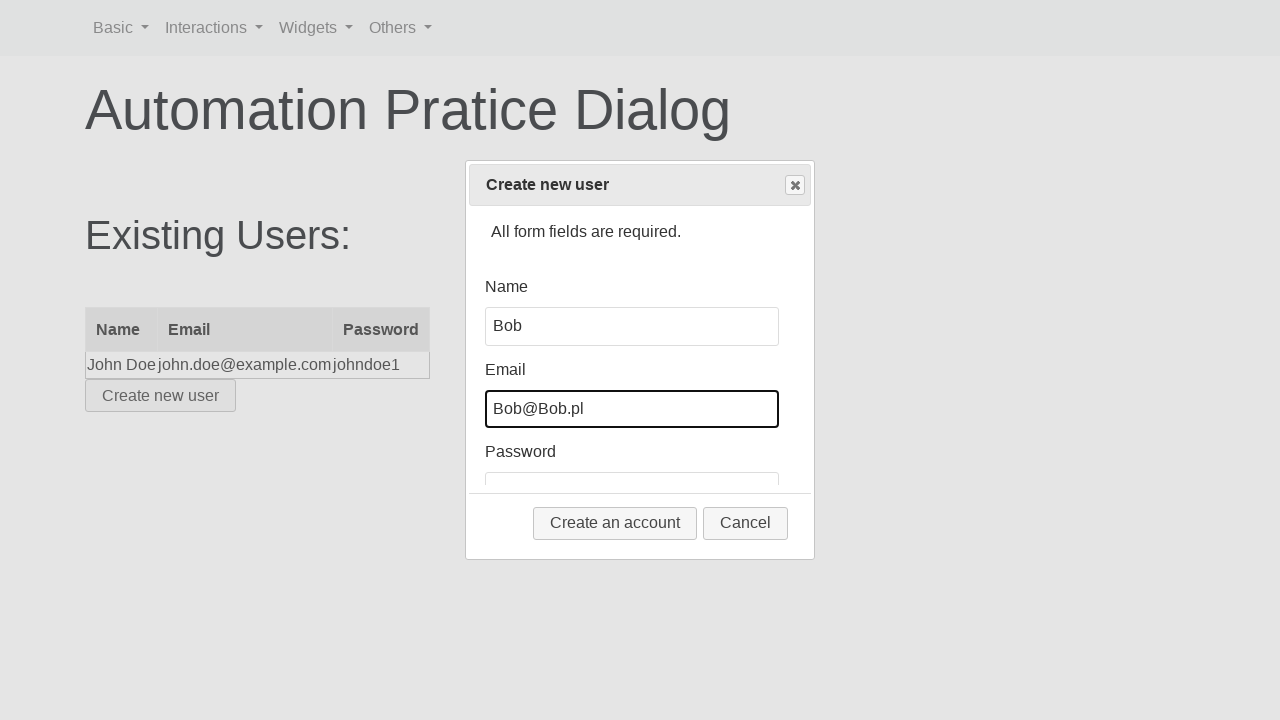

Filled password field with 'teasdast' on #password
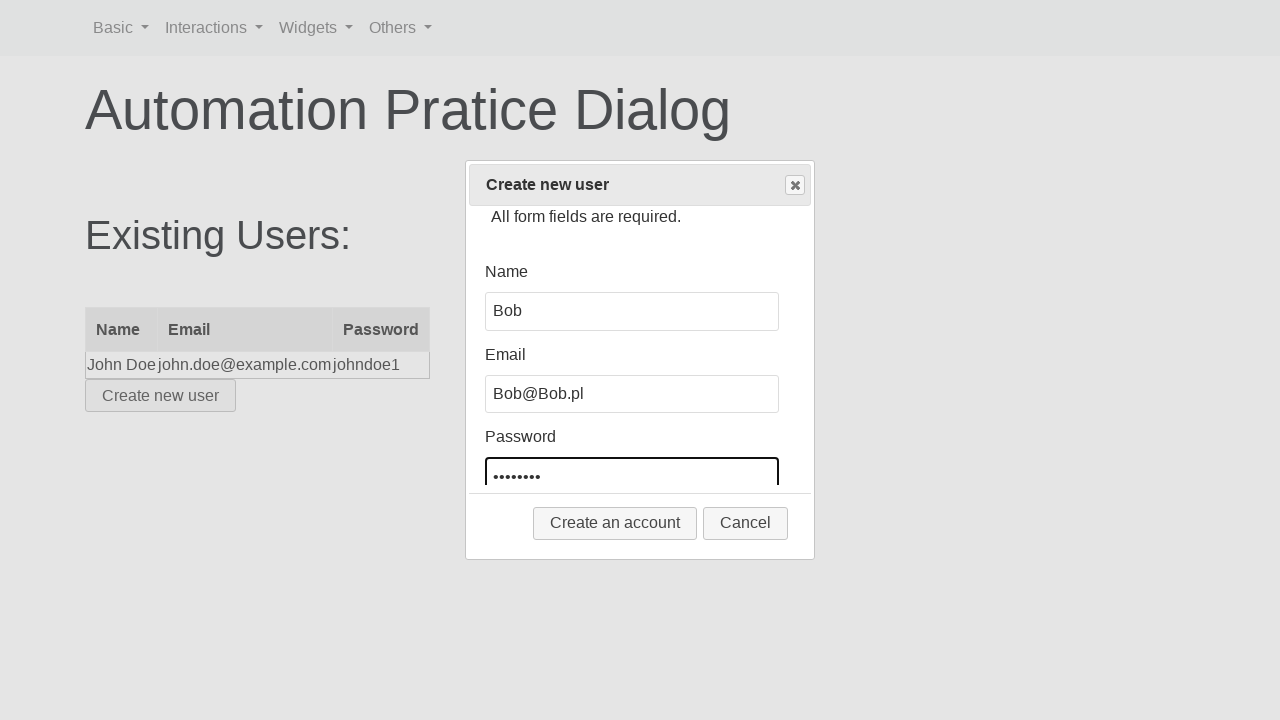

Clicked submit button to create new user at (615, 523) on div .ui-dialog-buttonset button:first-child
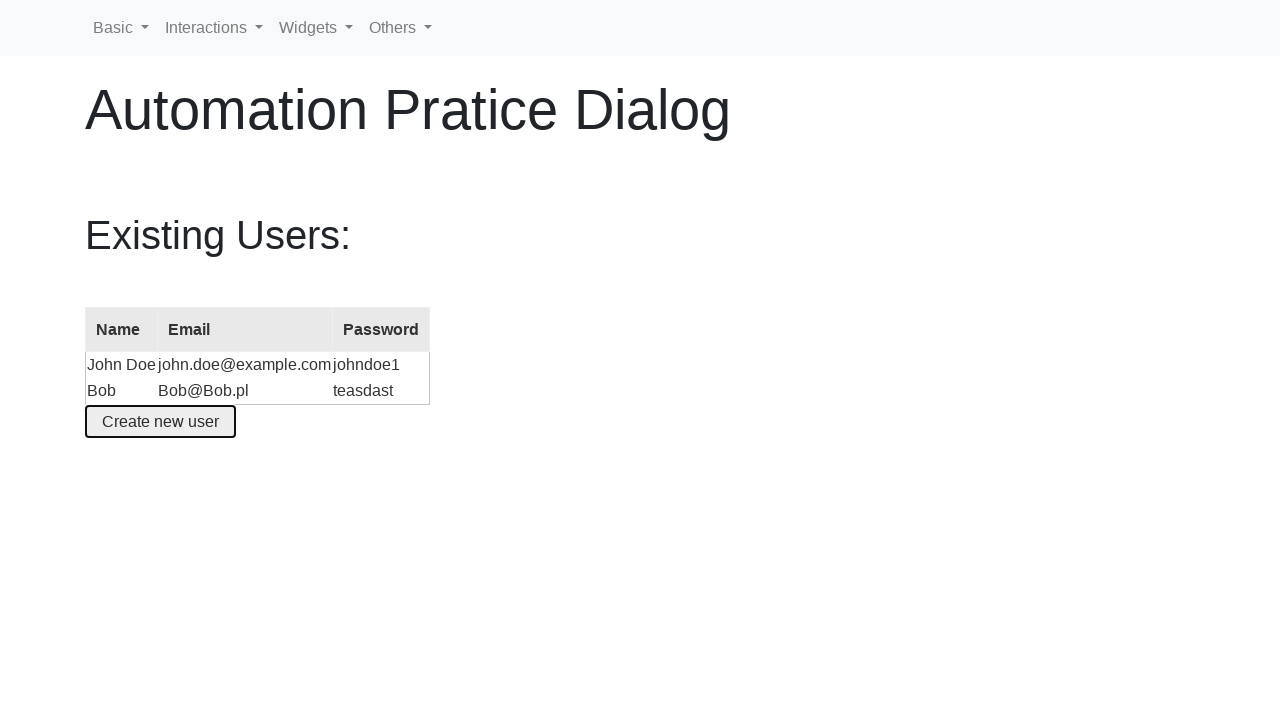

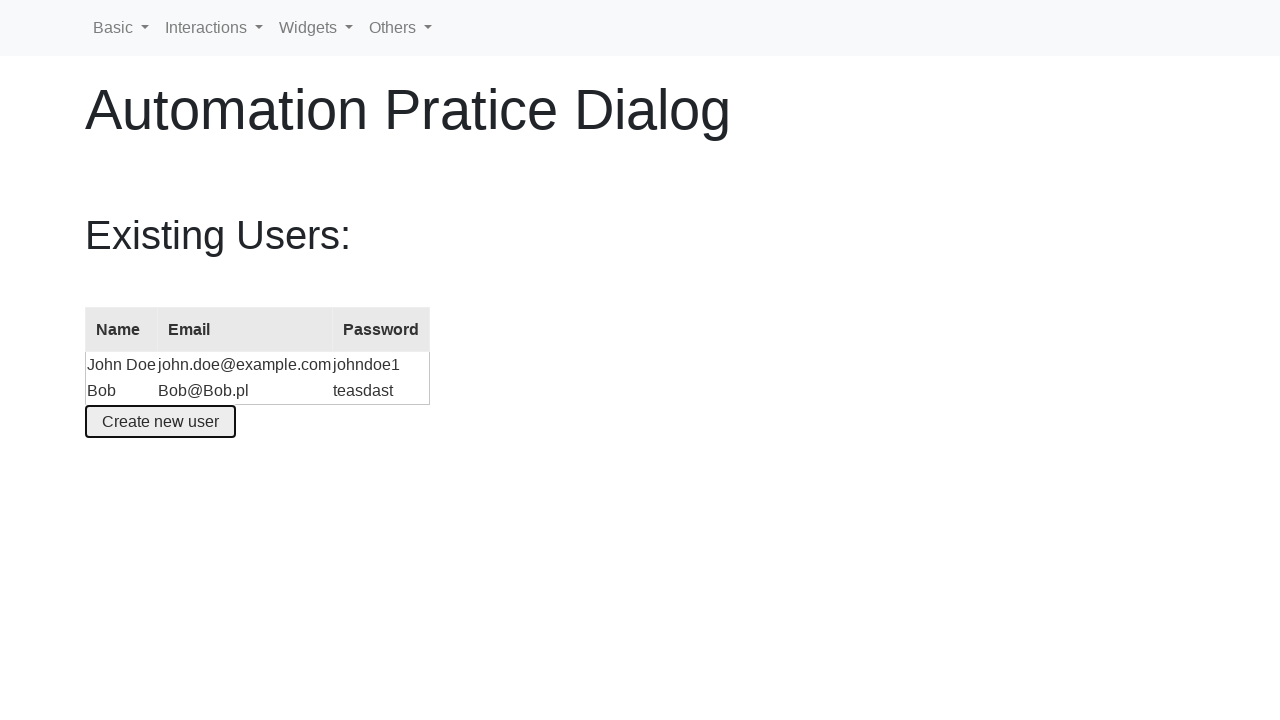